Tests page scrolling functionality by navigating to the Selenium downloads page and scrolling down 5000 pixels using JavaScript execution

Starting URL: https://www.selenium.dev/downloads/

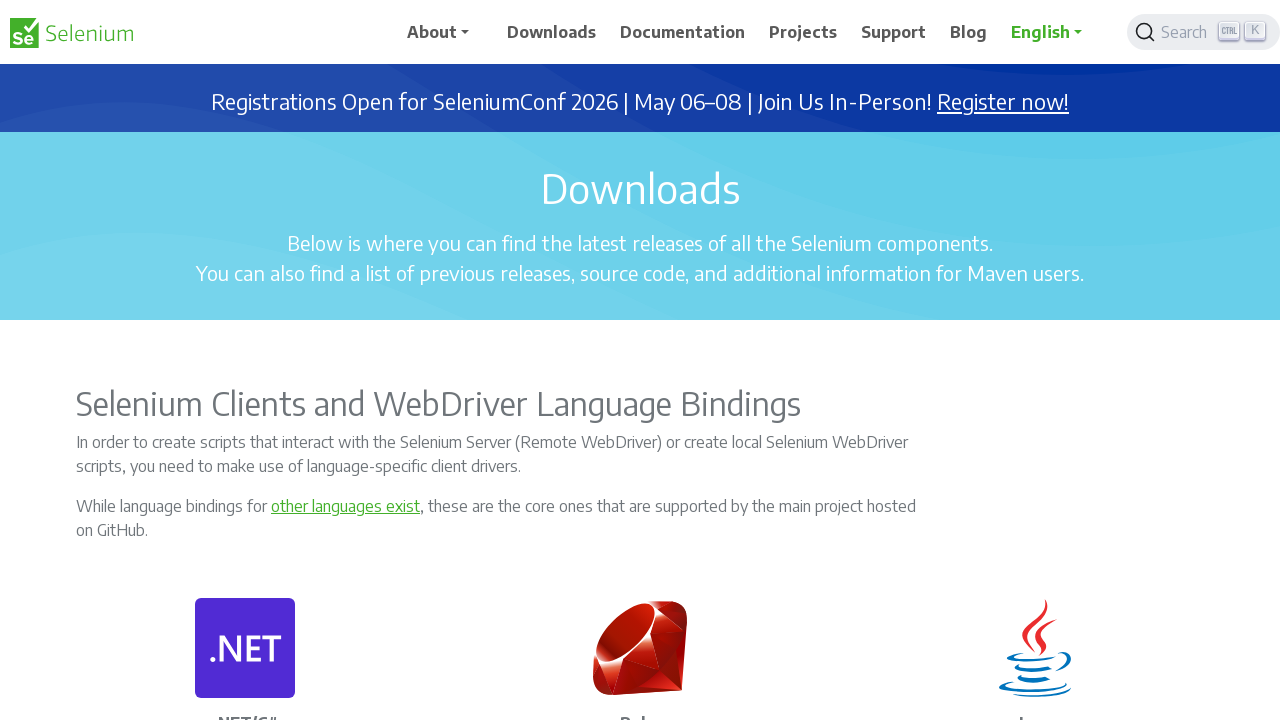

Navigated to Selenium downloads page
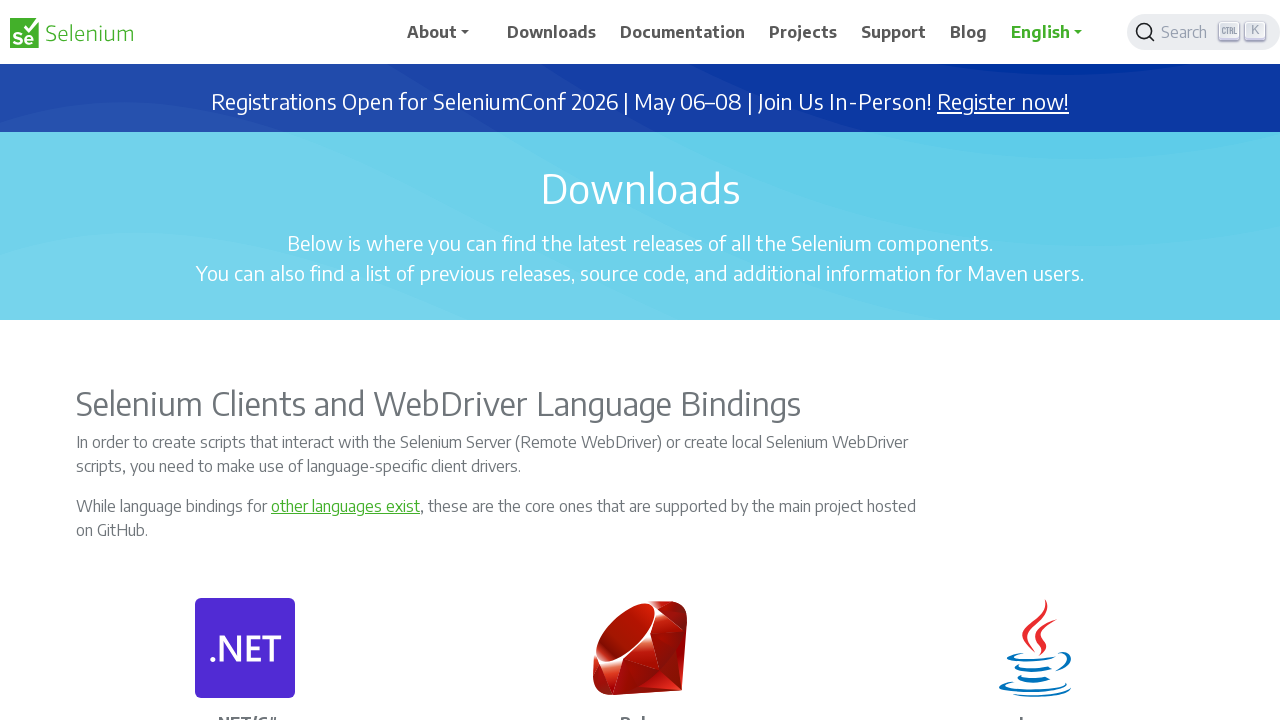

Scrolled down 5000 pixels using JavaScript
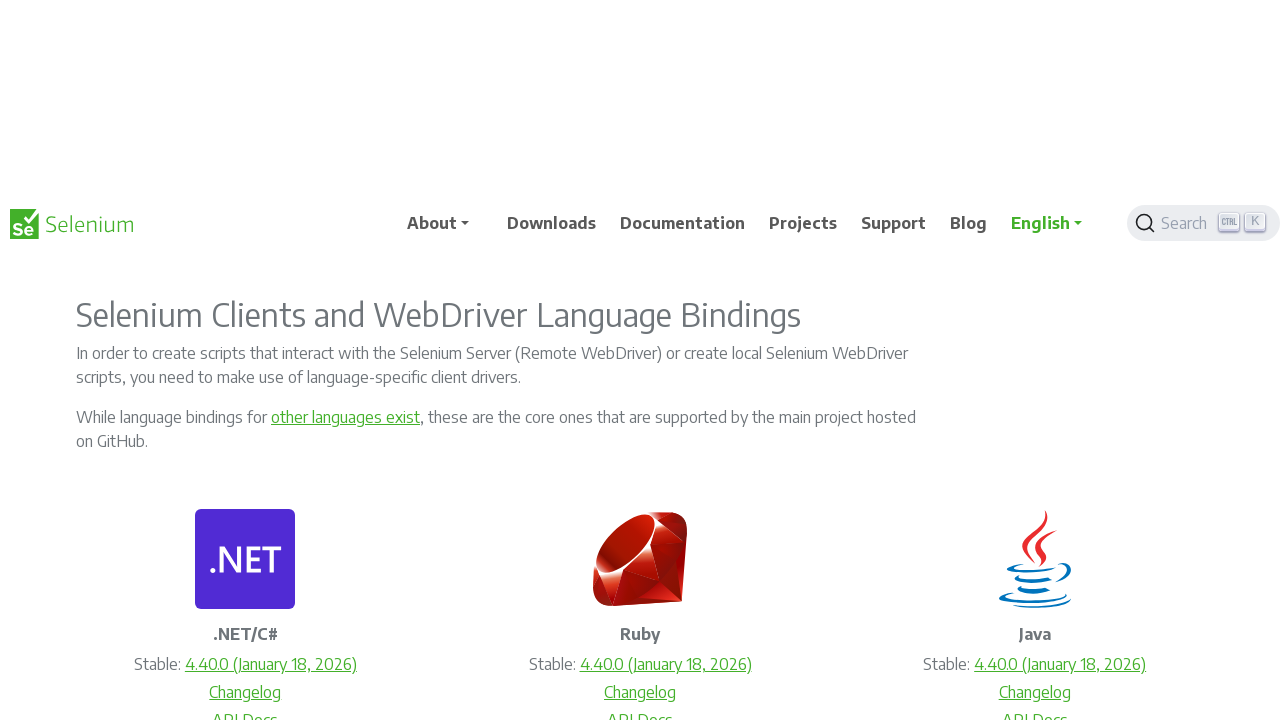

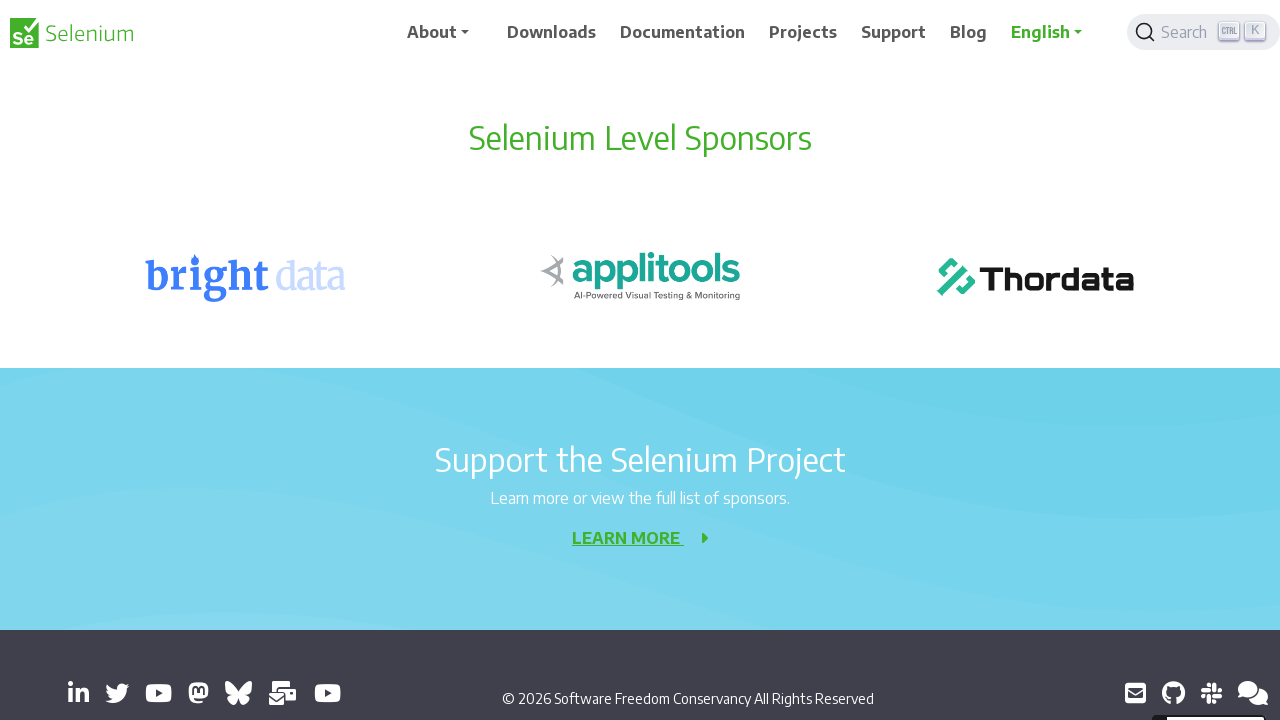